Tests opening a new browser window by navigating to a page, opening a new window, navigating to another page in the new window, and verifying there are 2 window handles.

Starting URL: https://the-internet.herokuapp.com/windows

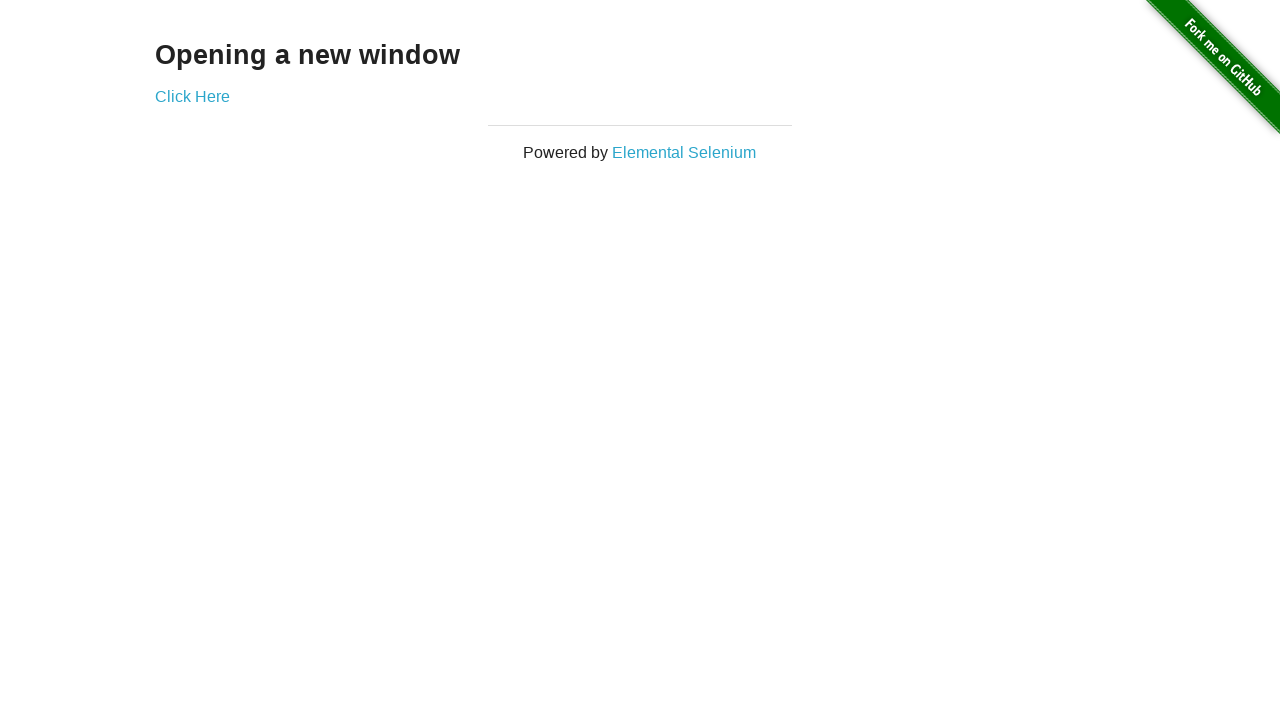

Opened a new browser window
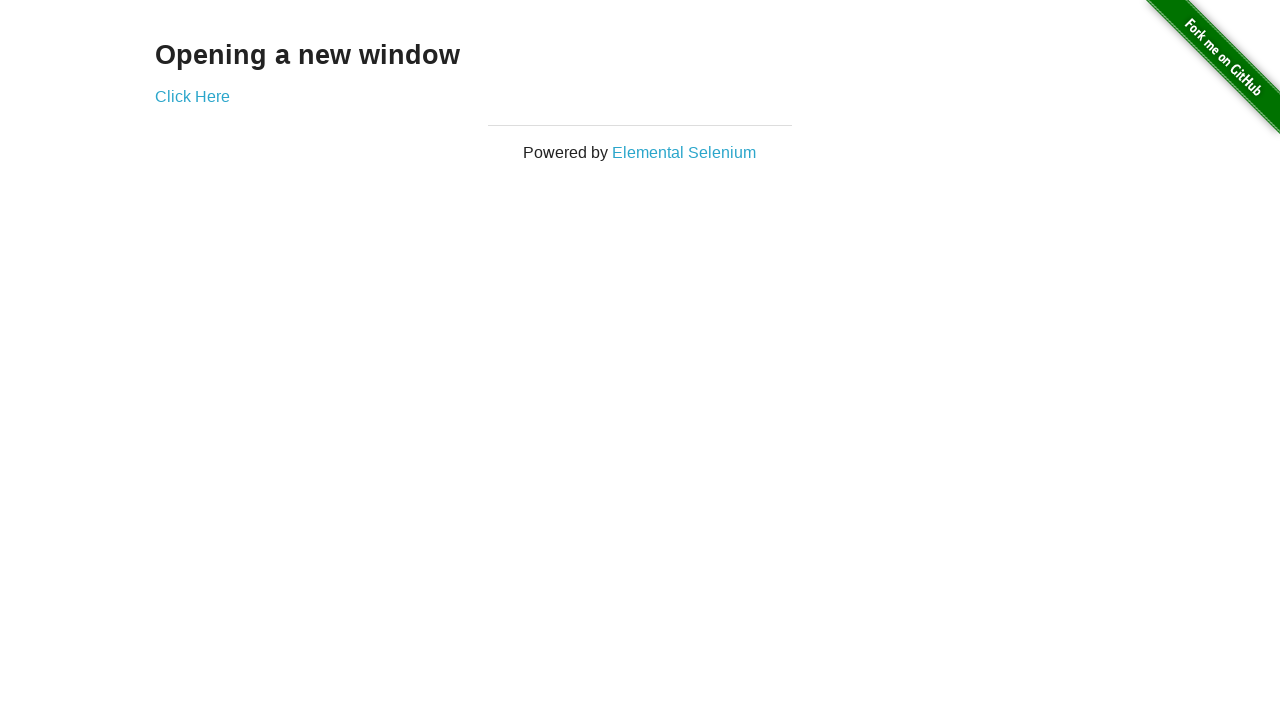

Navigated to typos page in new window
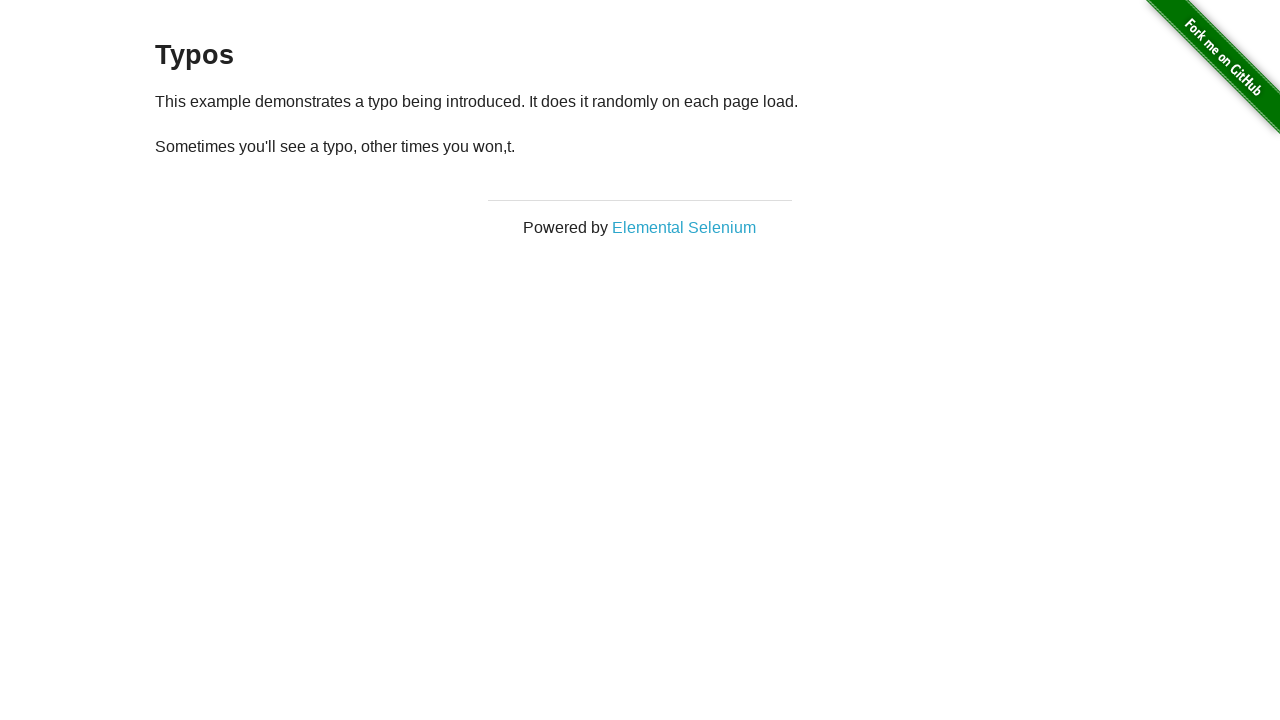

Verified 2 window handles are open
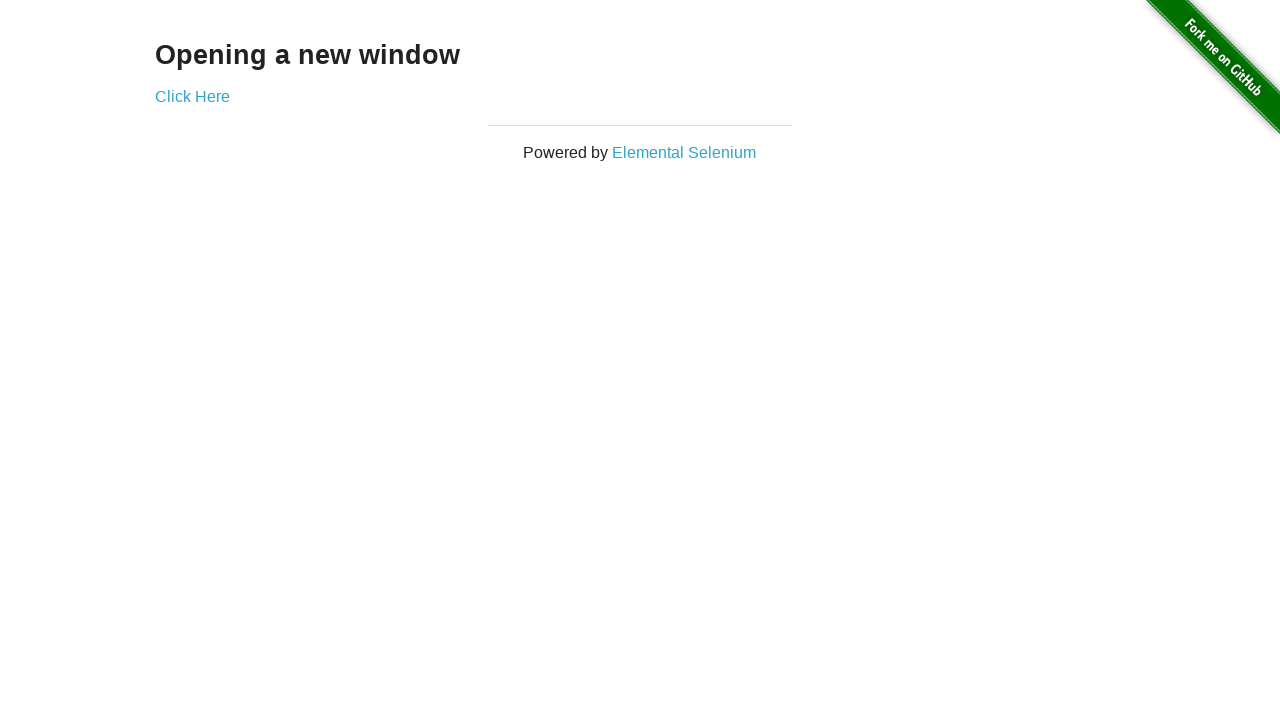

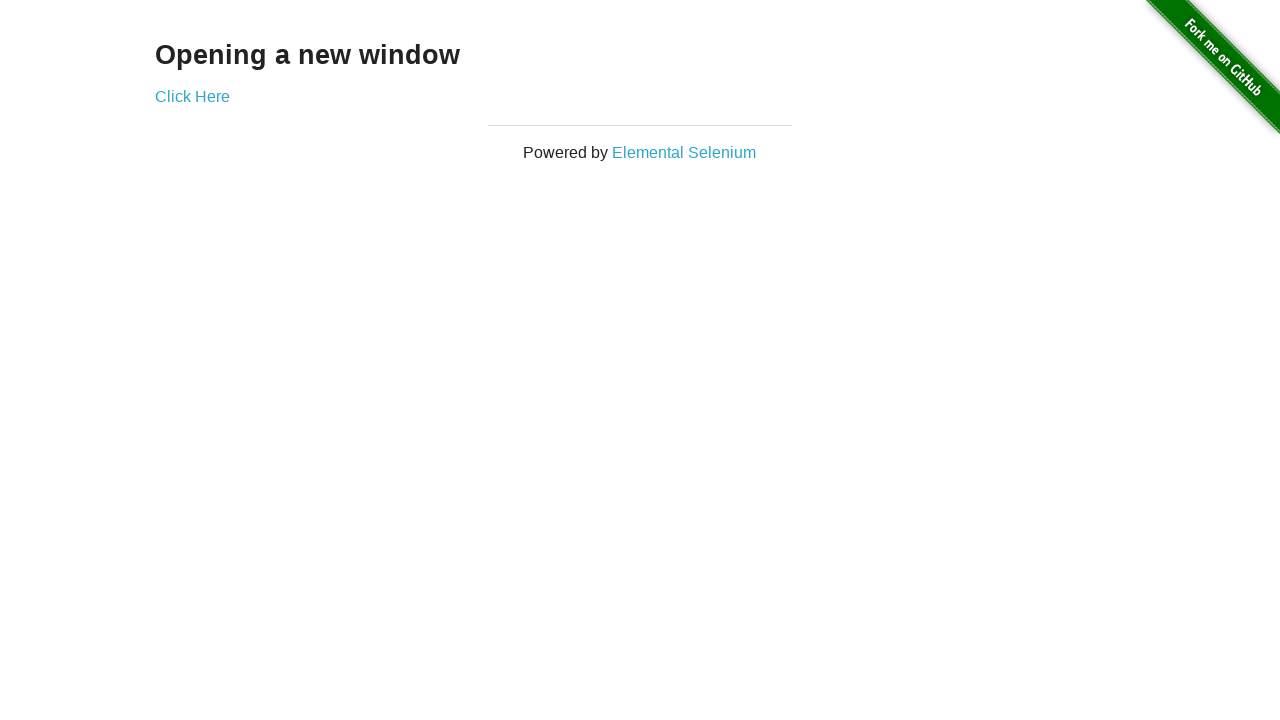